Tests that the Clear completed button displays the correct text after marking an item complete

Starting URL: https://demo.playwright.dev/todomvc

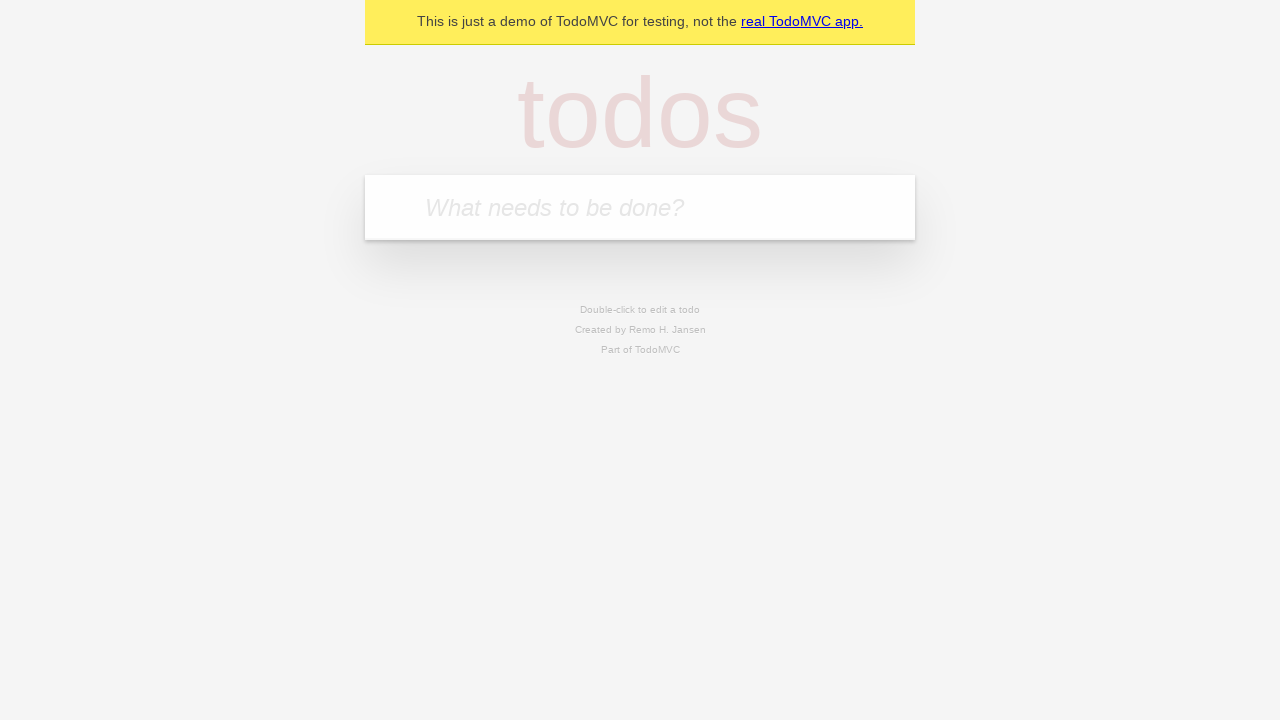

Filled todo input with 'buy some cheese' on internal:attr=[placeholder="What needs to be done?"i]
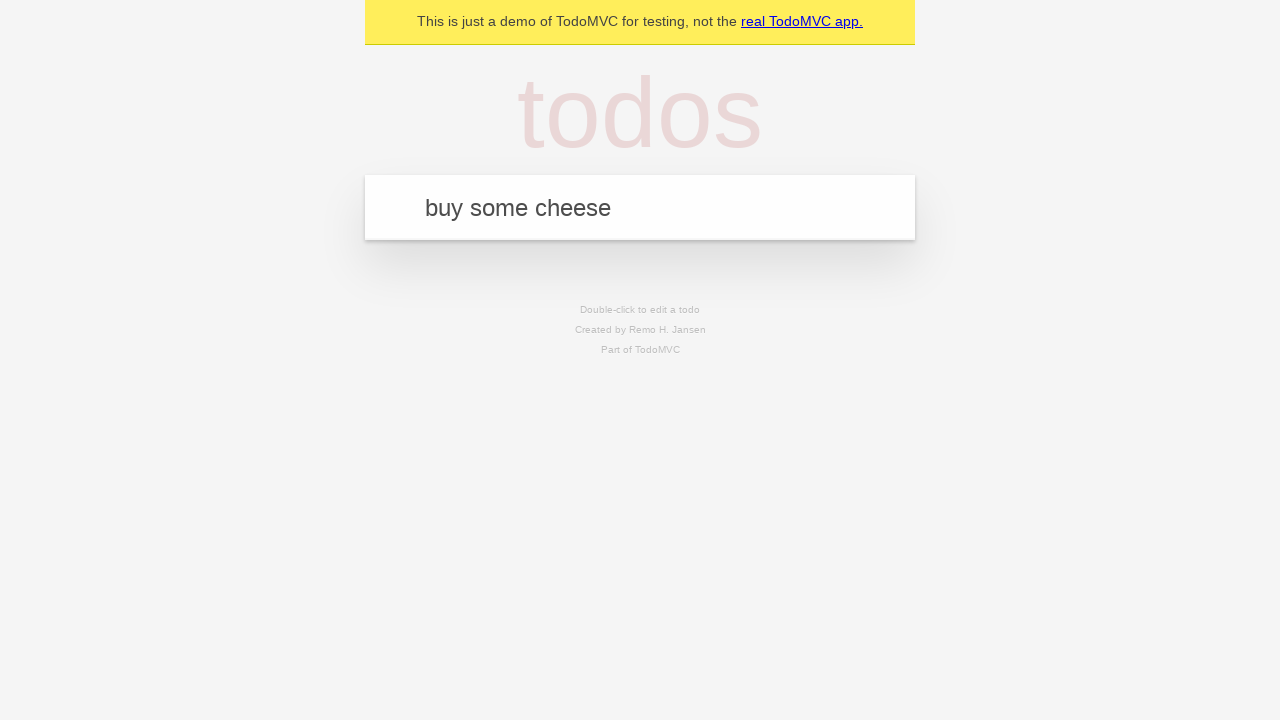

Pressed Enter to add first todo on internal:attr=[placeholder="What needs to be done?"i]
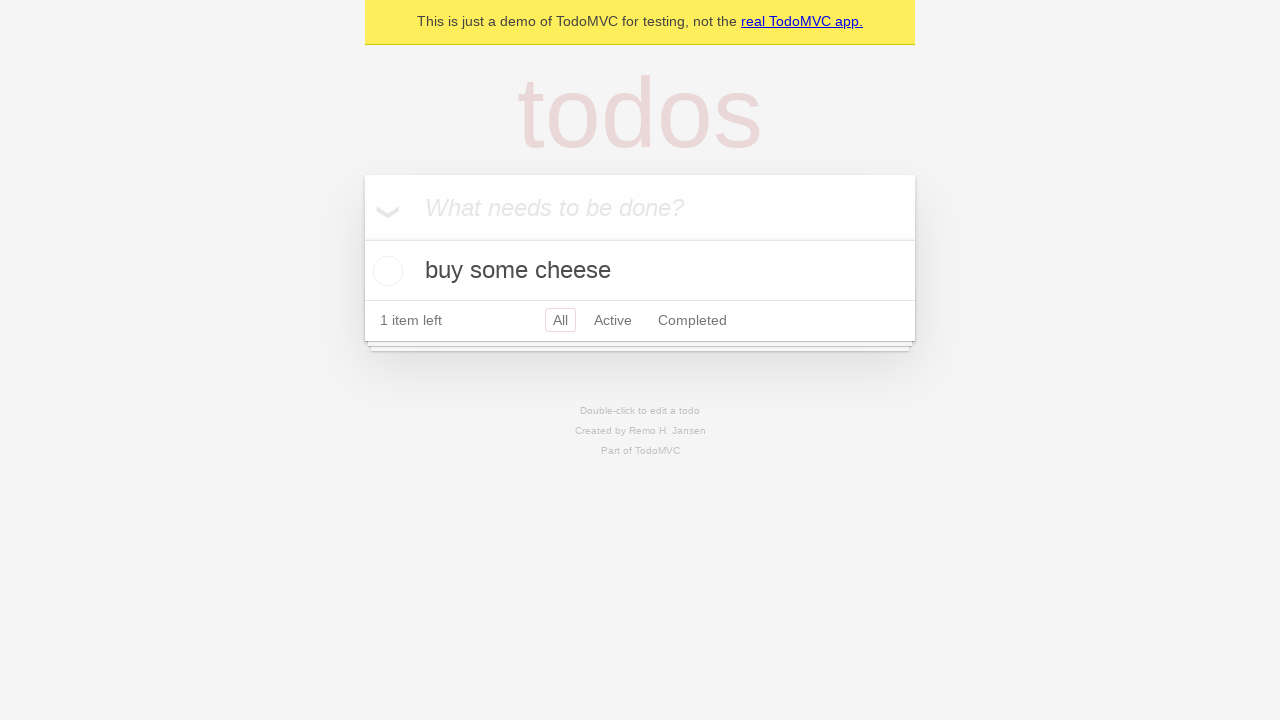

Filled todo input with 'feed the cat' on internal:attr=[placeholder="What needs to be done?"i]
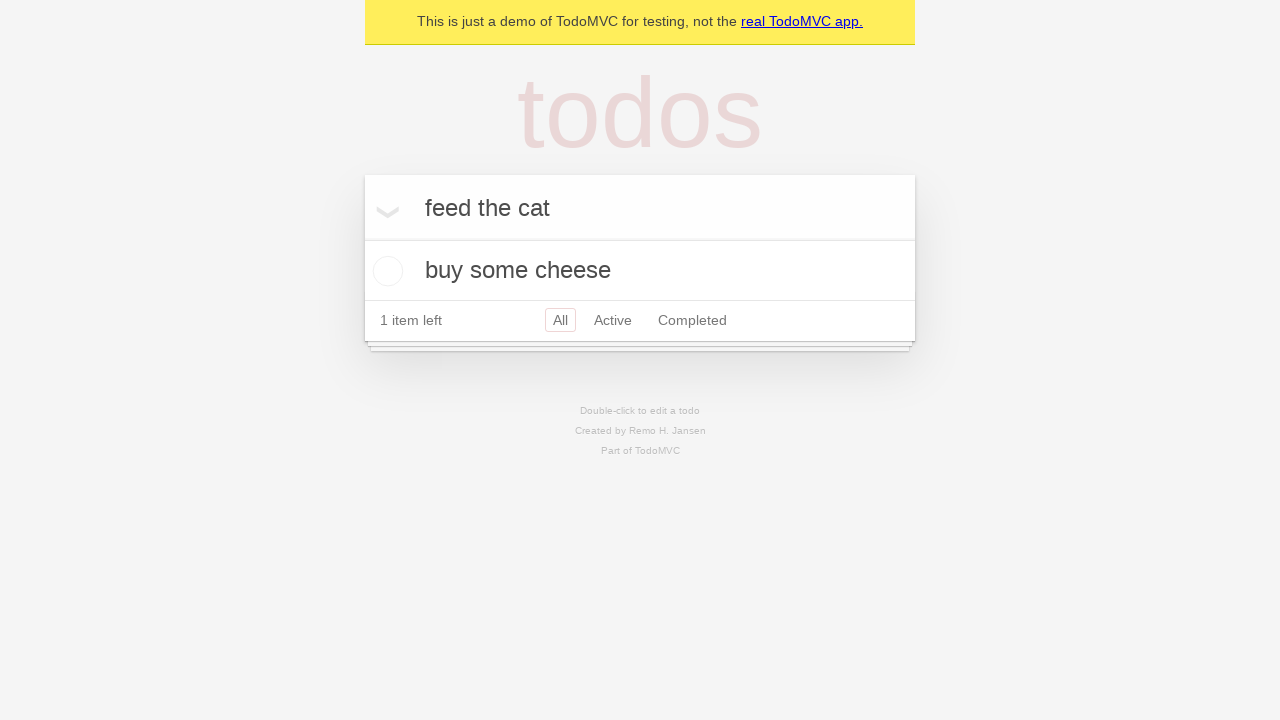

Pressed Enter to add second todo on internal:attr=[placeholder="What needs to be done?"i]
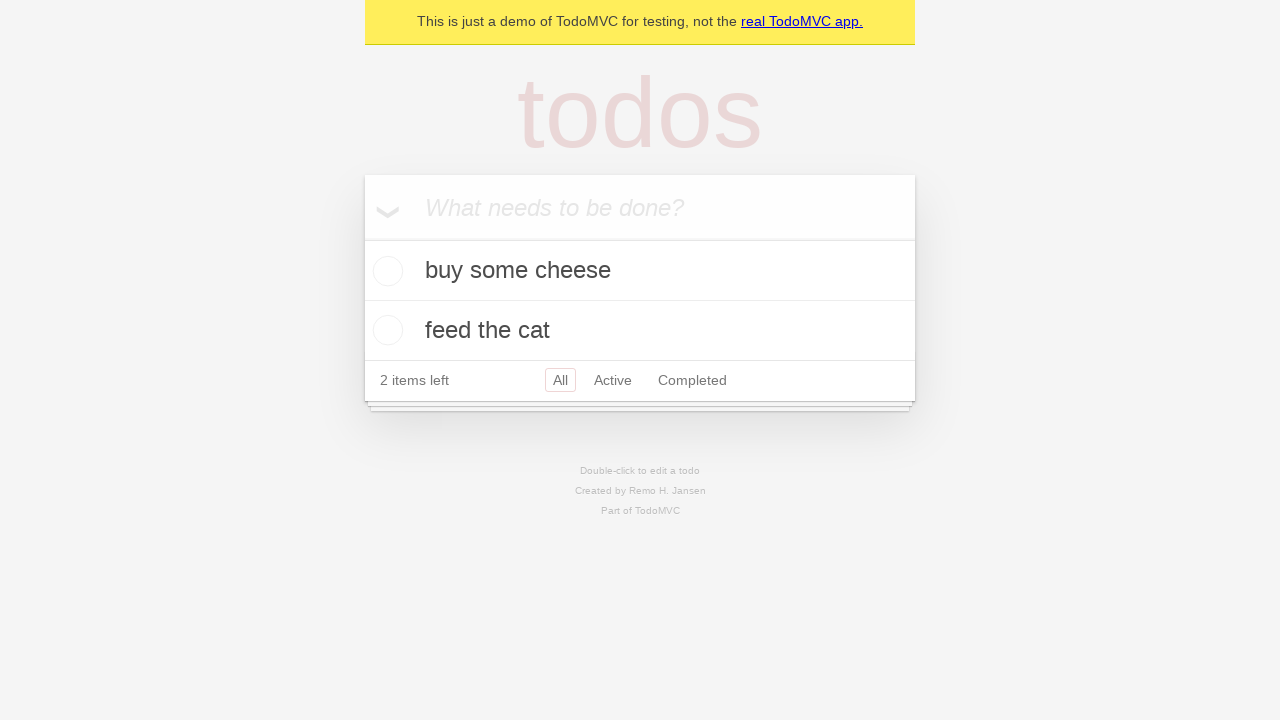

Filled todo input with 'book a doctors appointment' on internal:attr=[placeholder="What needs to be done?"i]
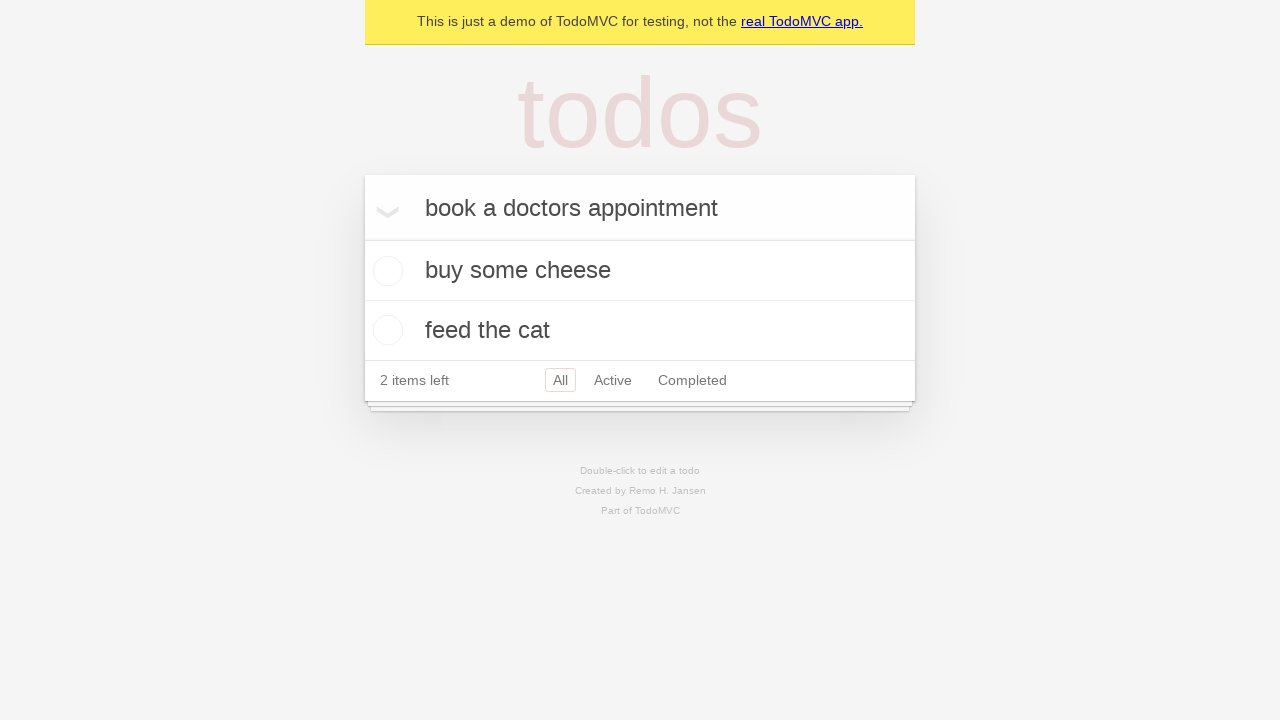

Pressed Enter to add third todo on internal:attr=[placeholder="What needs to be done?"i]
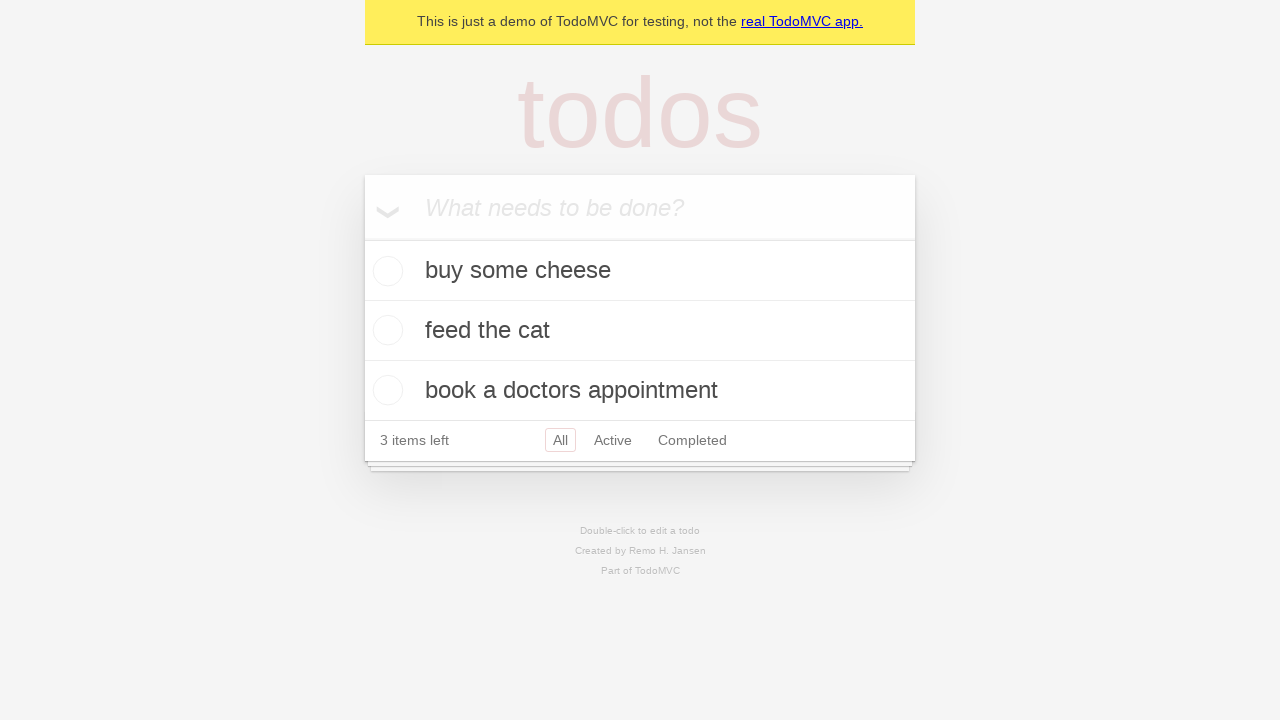

Checked the first todo item as complete at (385, 271) on .todo-list li .toggle >> nth=0
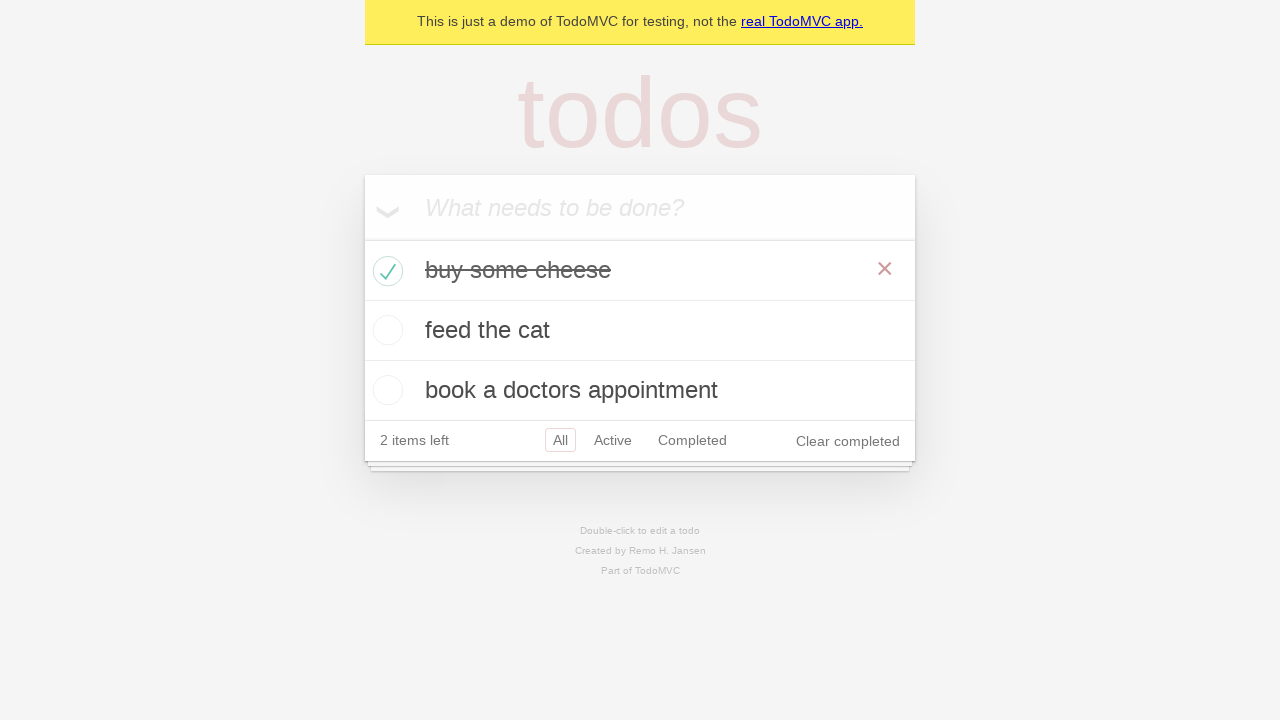

Clear completed button appeared after marking todo as complete
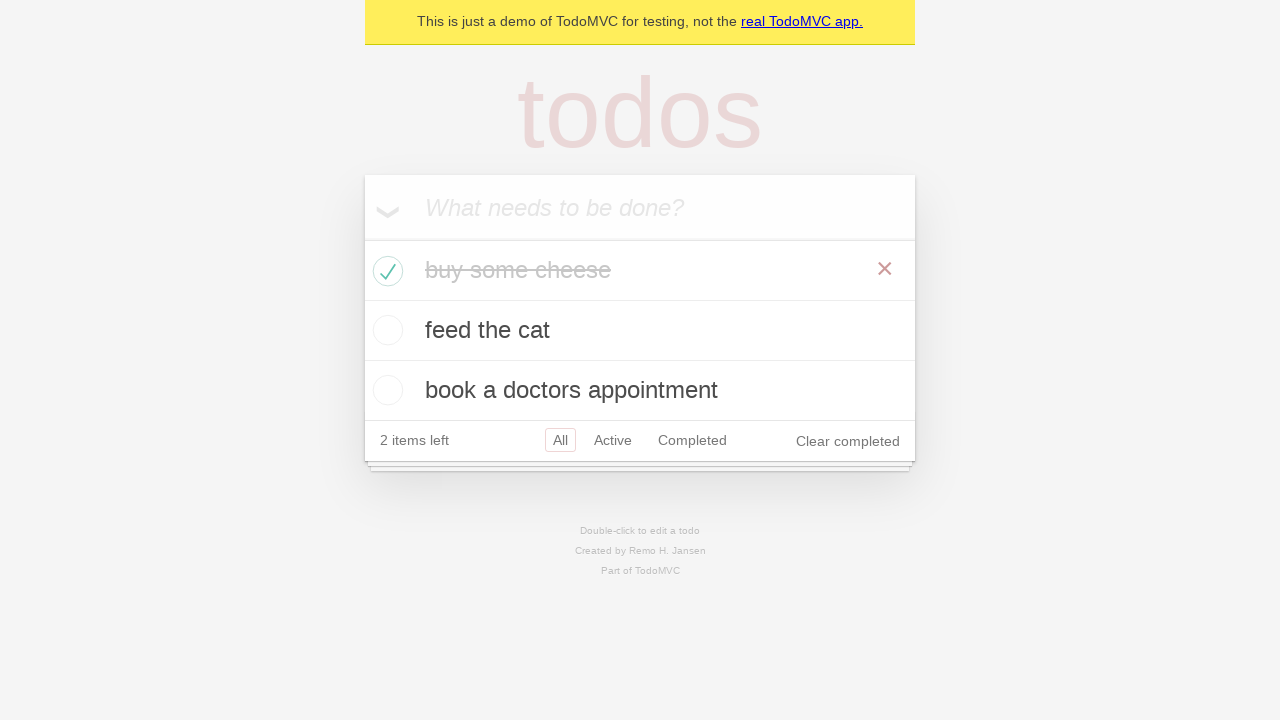

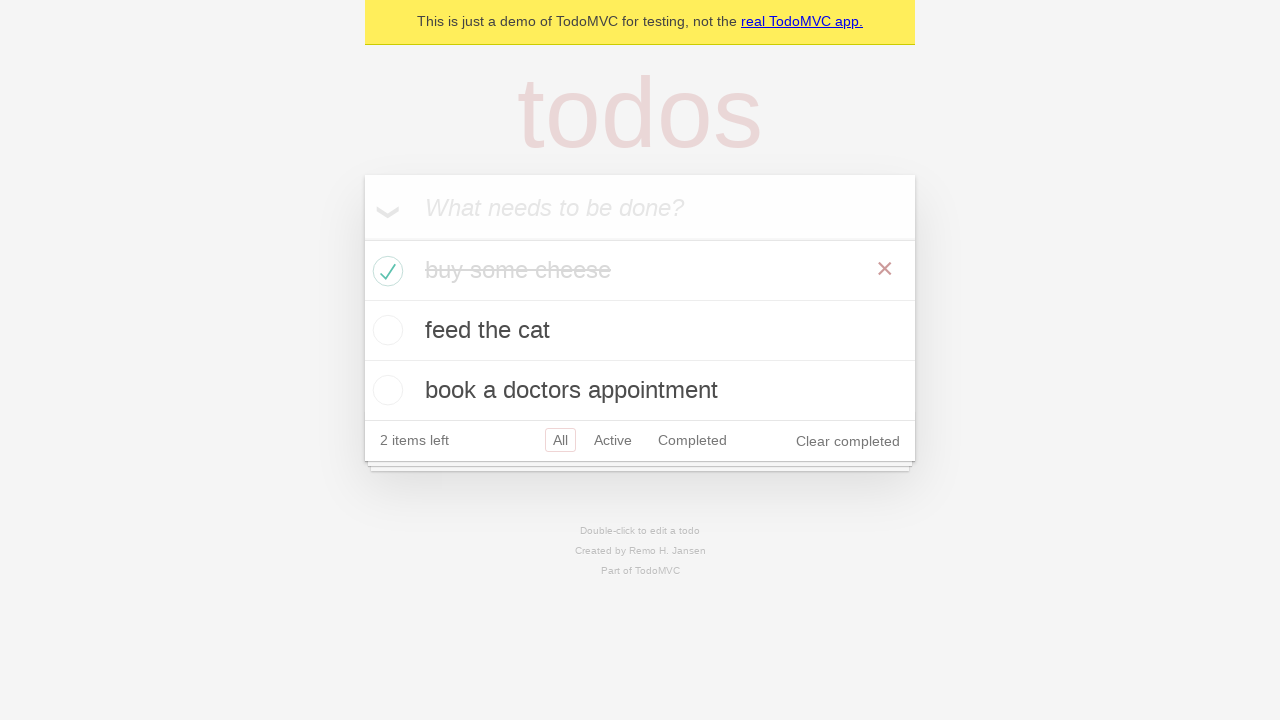